Tests checkbox functionality by clicking all checkboxes in the checkbox example section

Starting URL: https://codenboxautomationlab.com/practice/

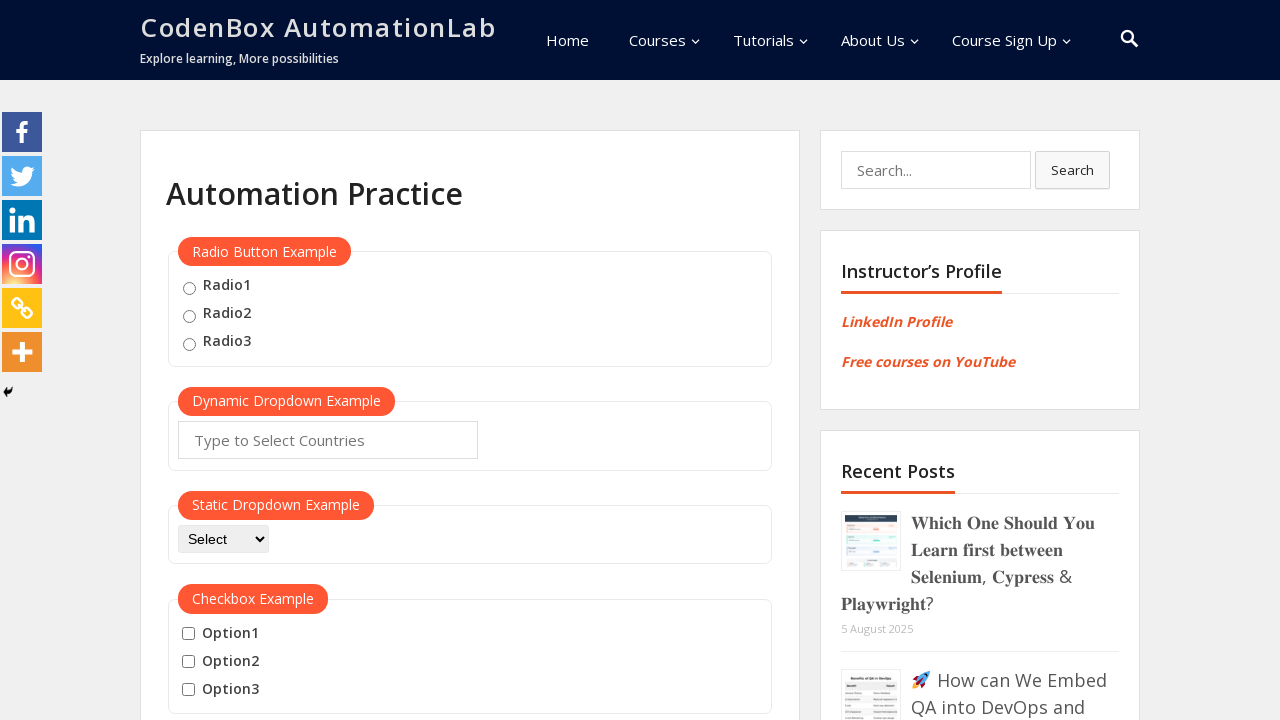

Located checkbox example container
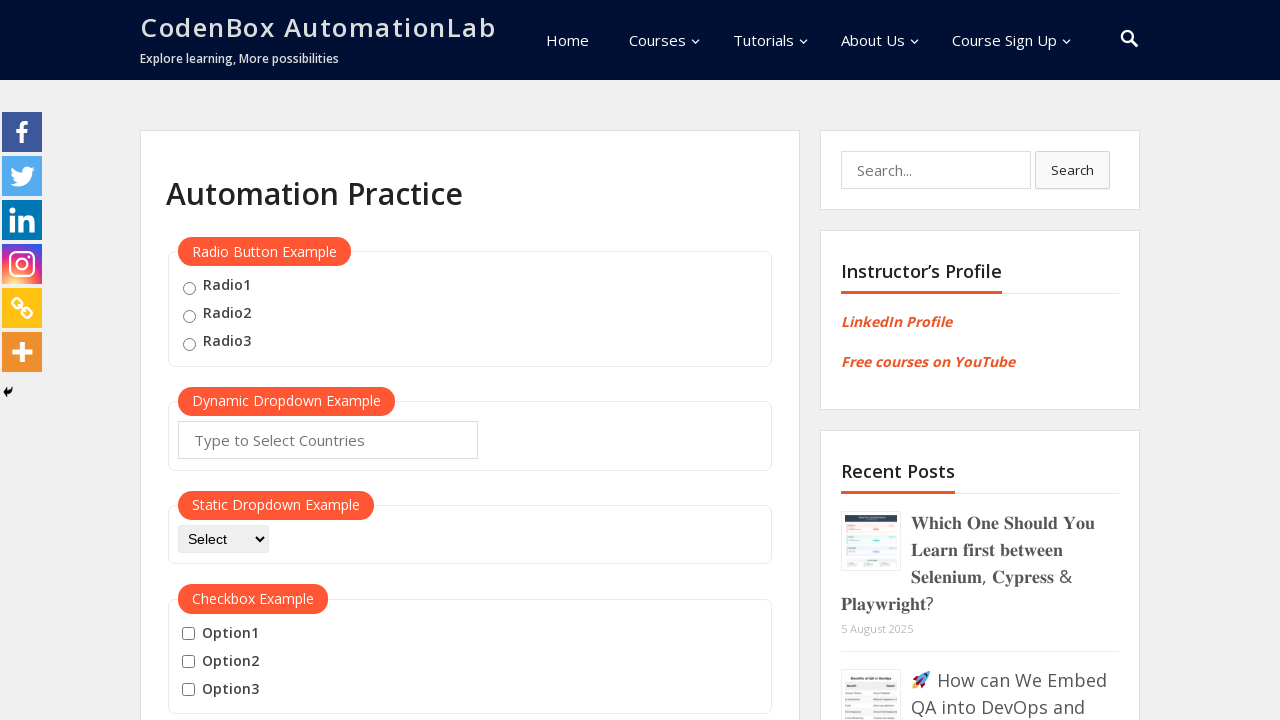

Located all checkboxes in the container
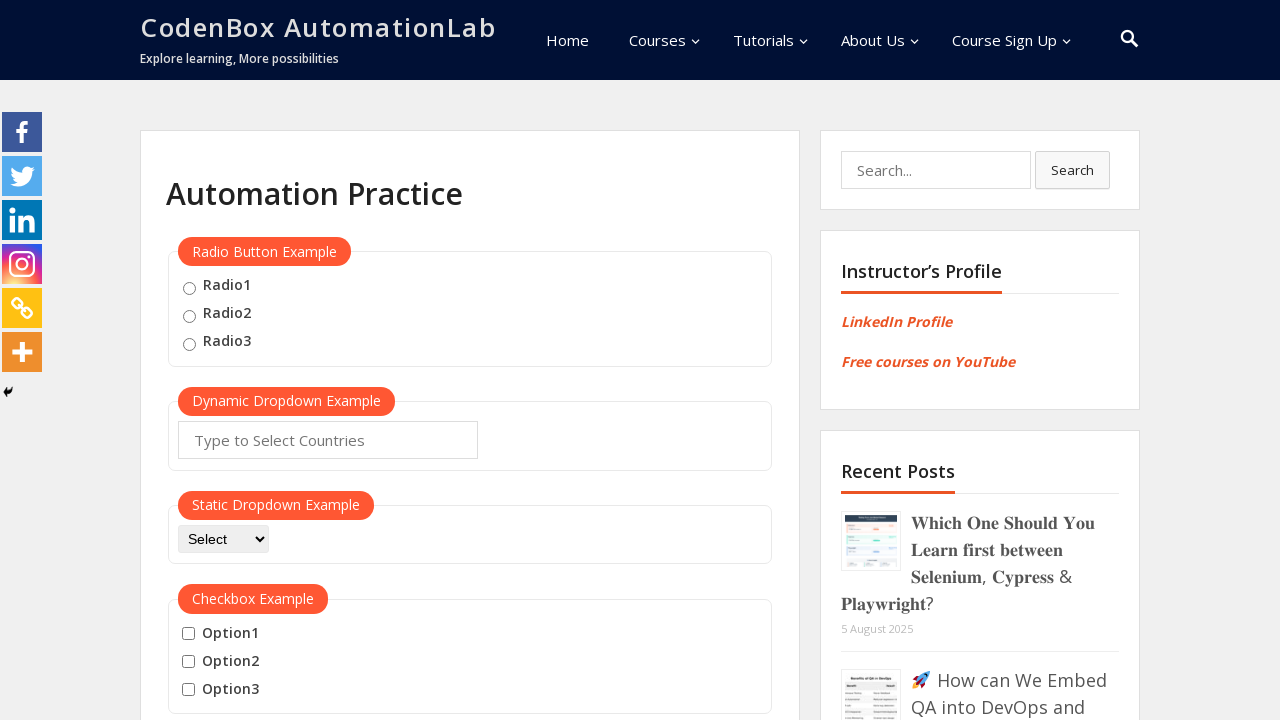

Found 3 checkboxes to click
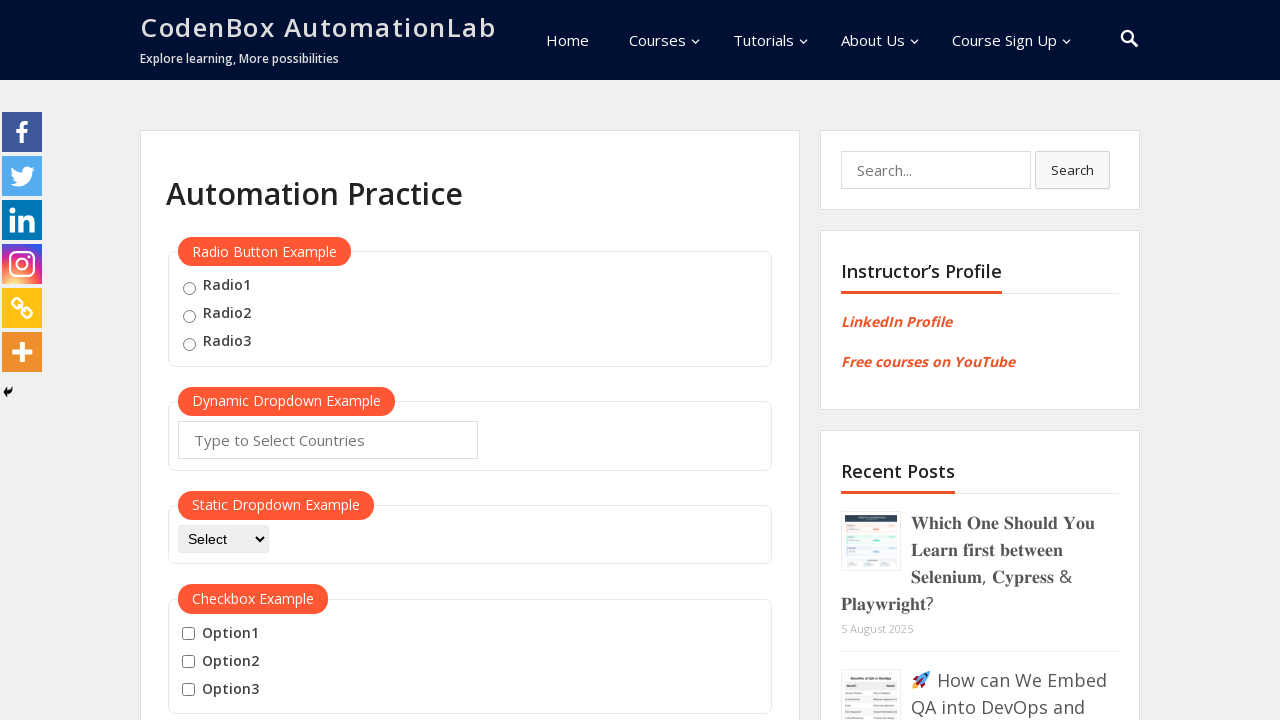

Clicked checkbox 1 of 3 at (188, 634) on #checkbox-example >> input[type='checkbox'] >> nth=0
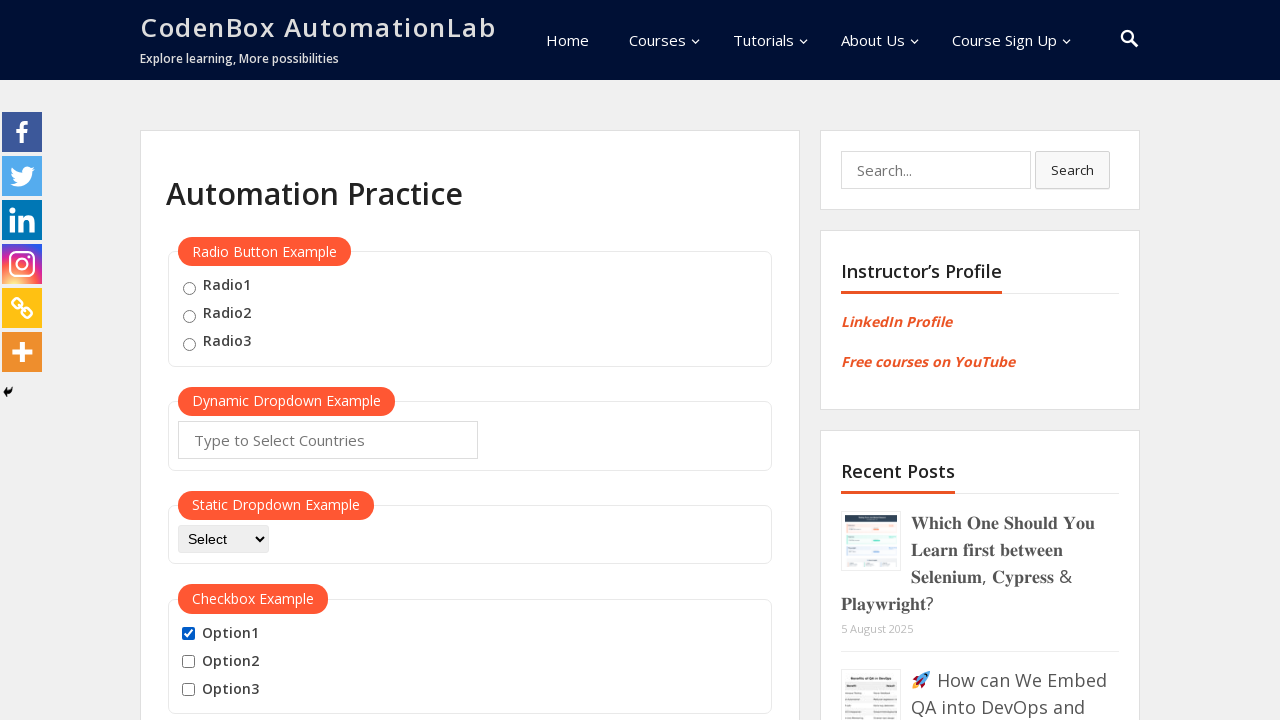

Clicked checkbox 2 of 3 at (188, 662) on #checkbox-example >> input[type='checkbox'] >> nth=1
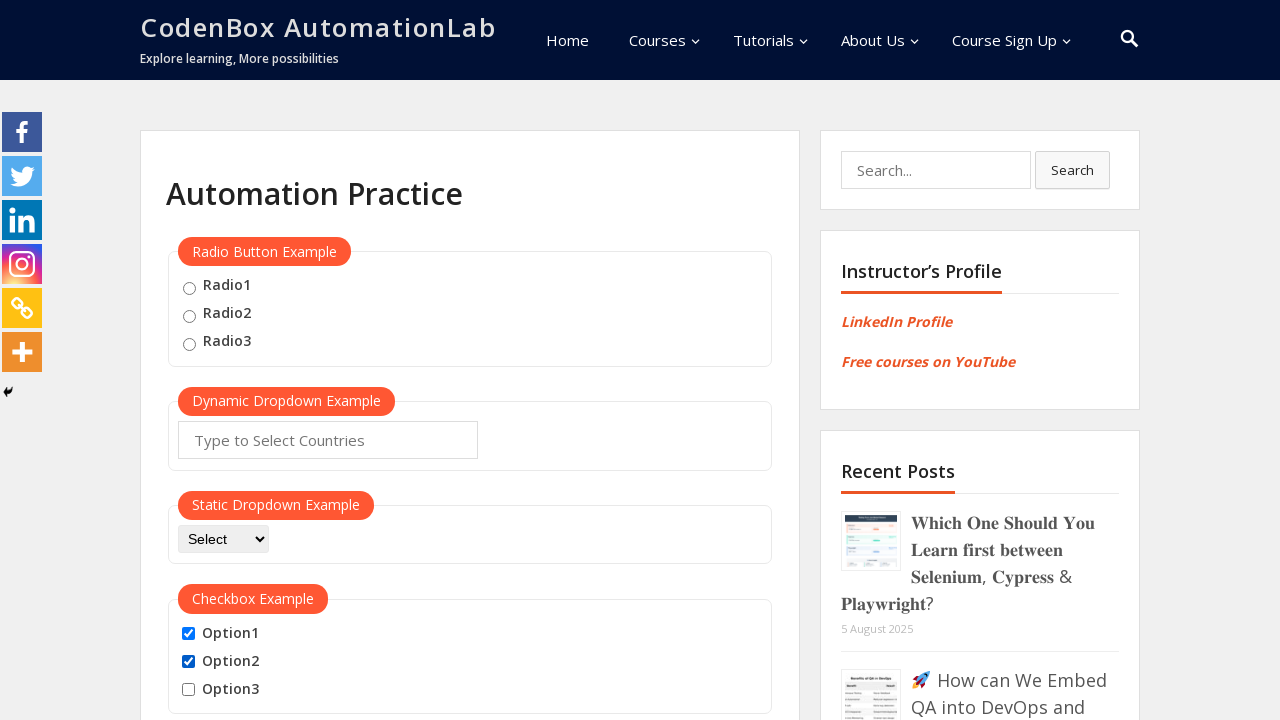

Clicked checkbox 3 of 3 at (188, 690) on #checkbox-example >> input[type='checkbox'] >> nth=2
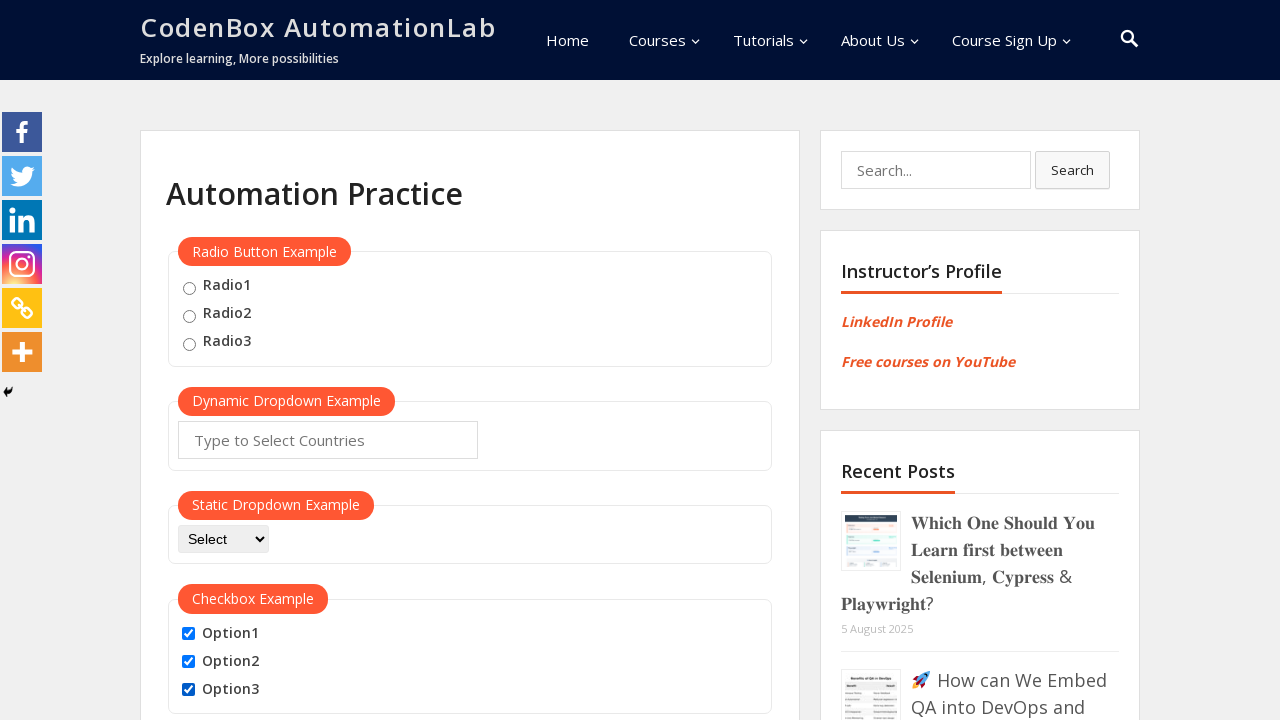

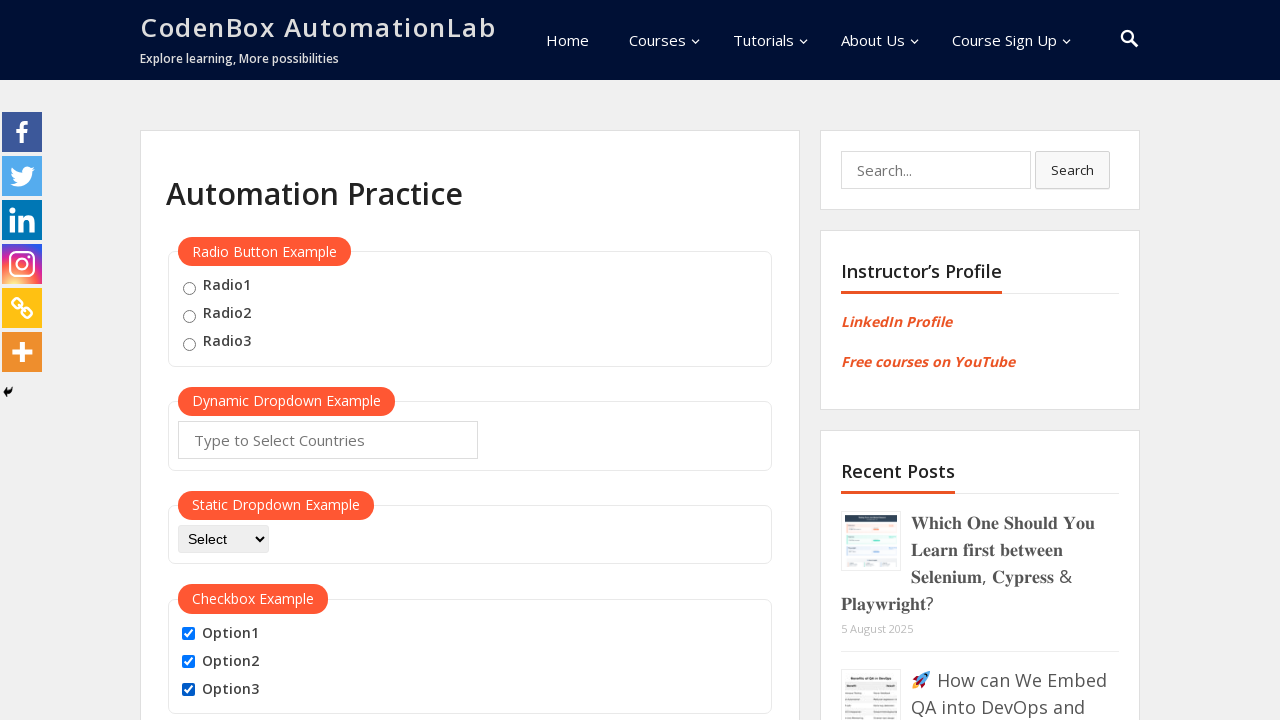